Tests dynamic loading functionality by clicking a start button and verifying that "Hello World!" message appears after loading completes

Starting URL: http://the-internet.herokuapp.com/dynamic_loading/1

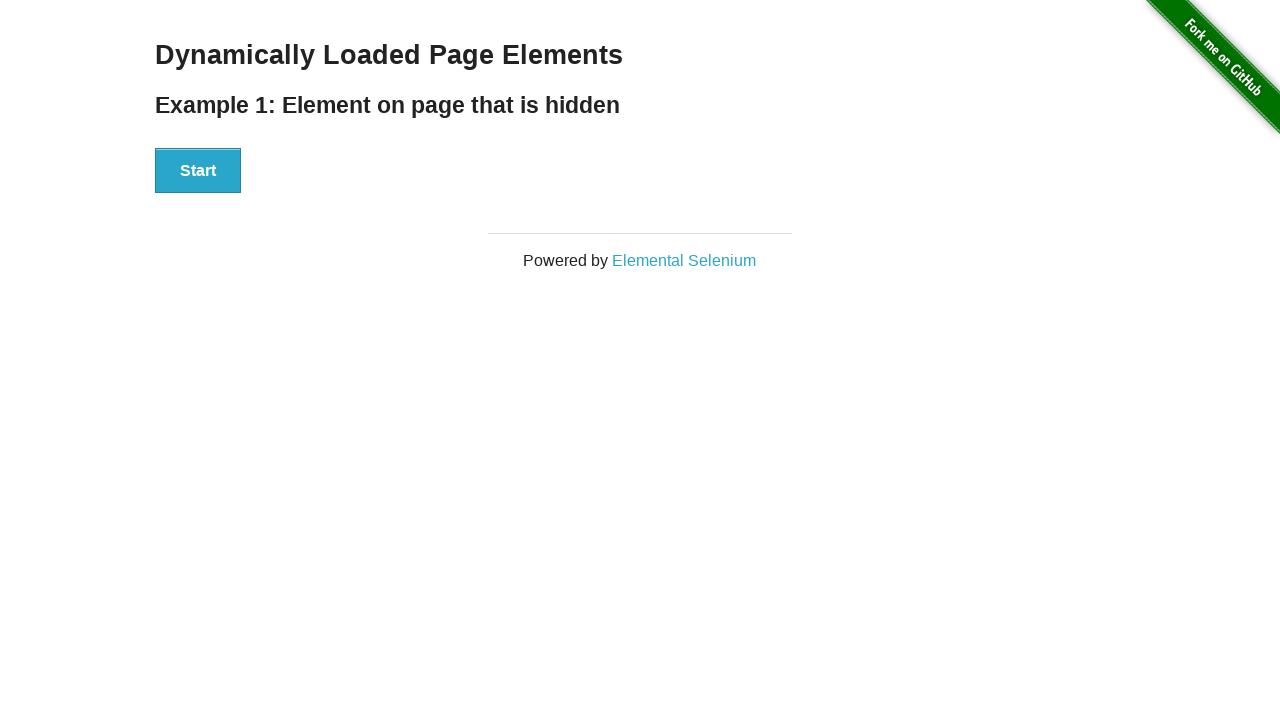

Clicked START button to trigger dynamic loading at (198, 171) on xpath=//div[@id='start']/button
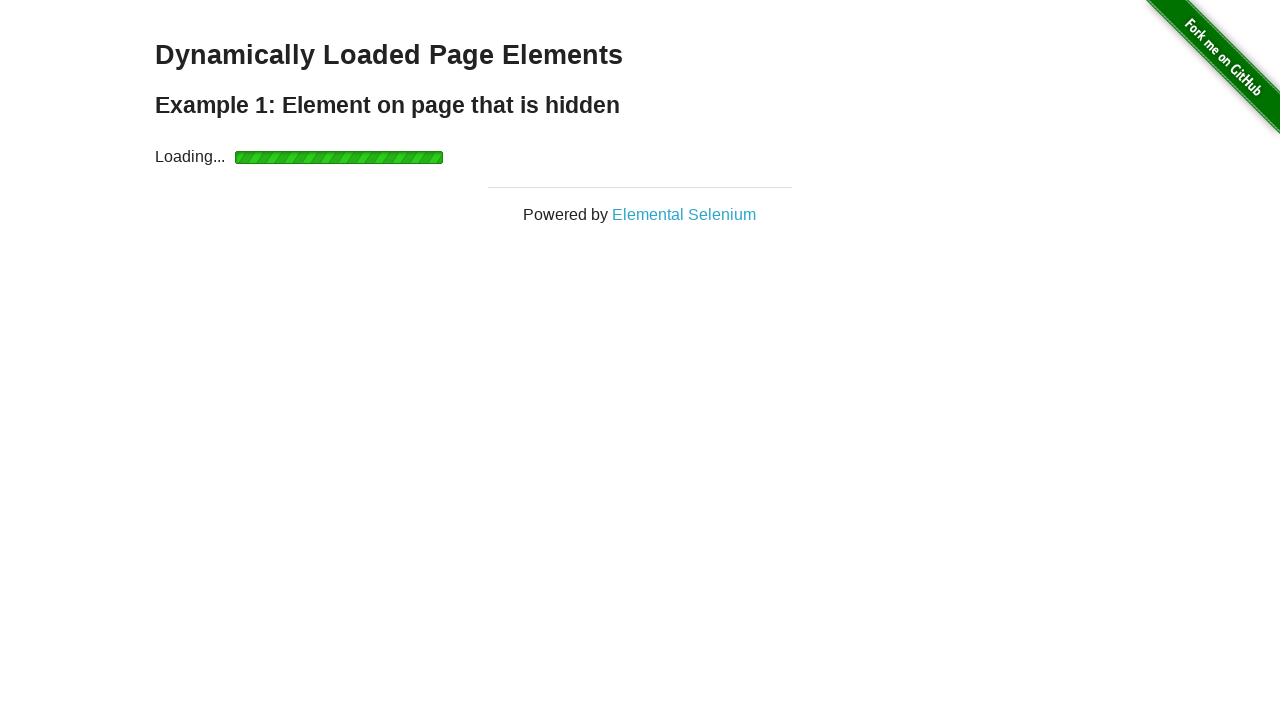

Loading indicator disappeared
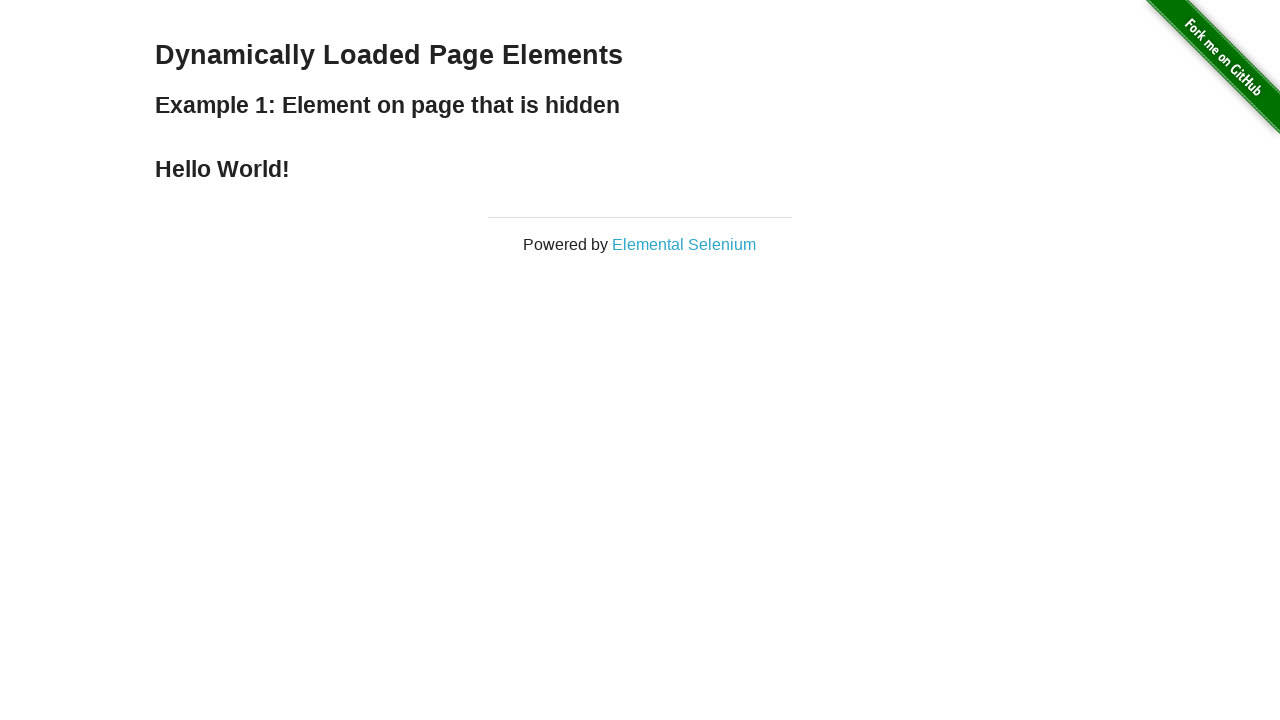

Located message element
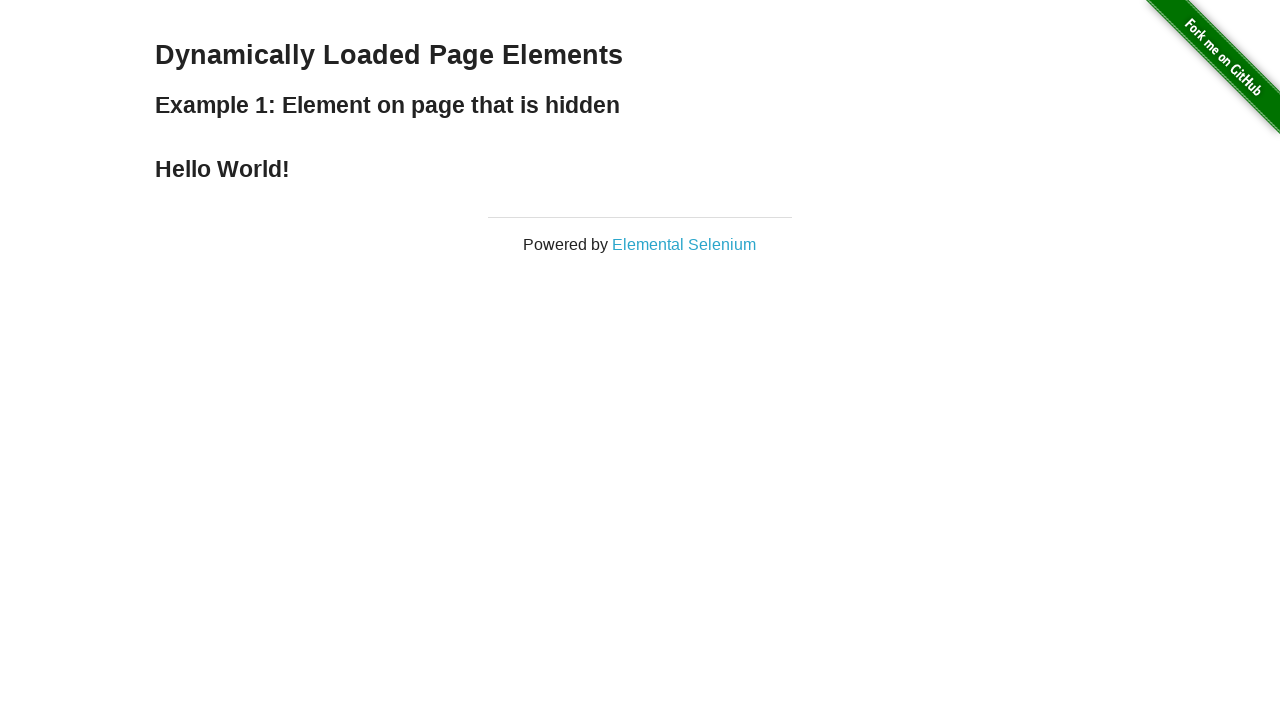

Verified 'Hello World!' message appeared after loading completed
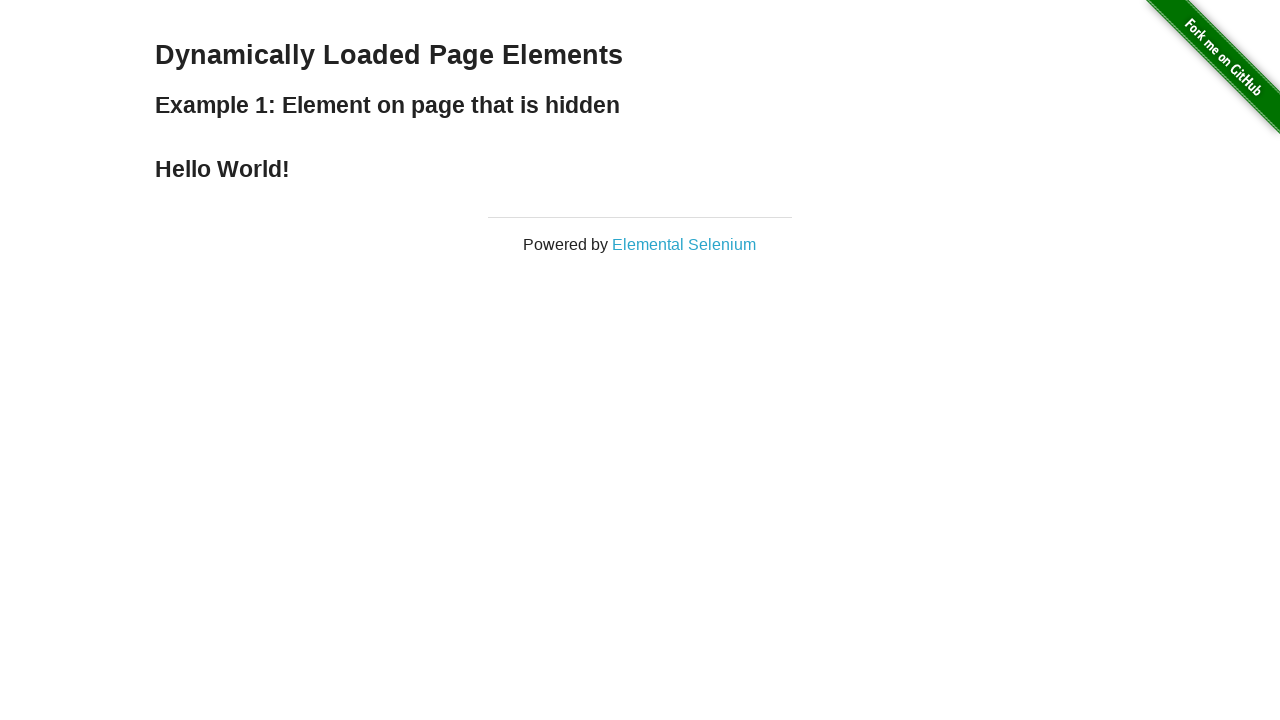

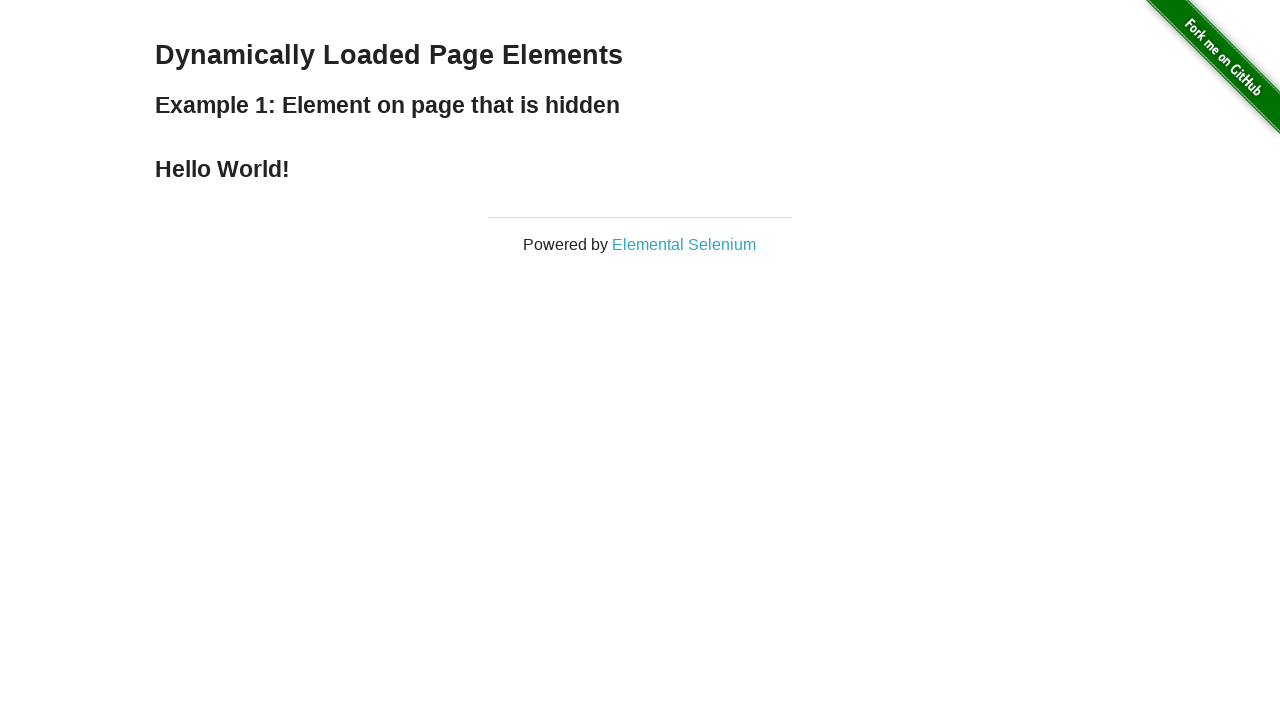